Tests a present value calculator by filling in future value, interest rate, and period fields, then submitting the form to get the calculated result

Starting URL: https://administracao-financeira.vercel.app/valor-presente

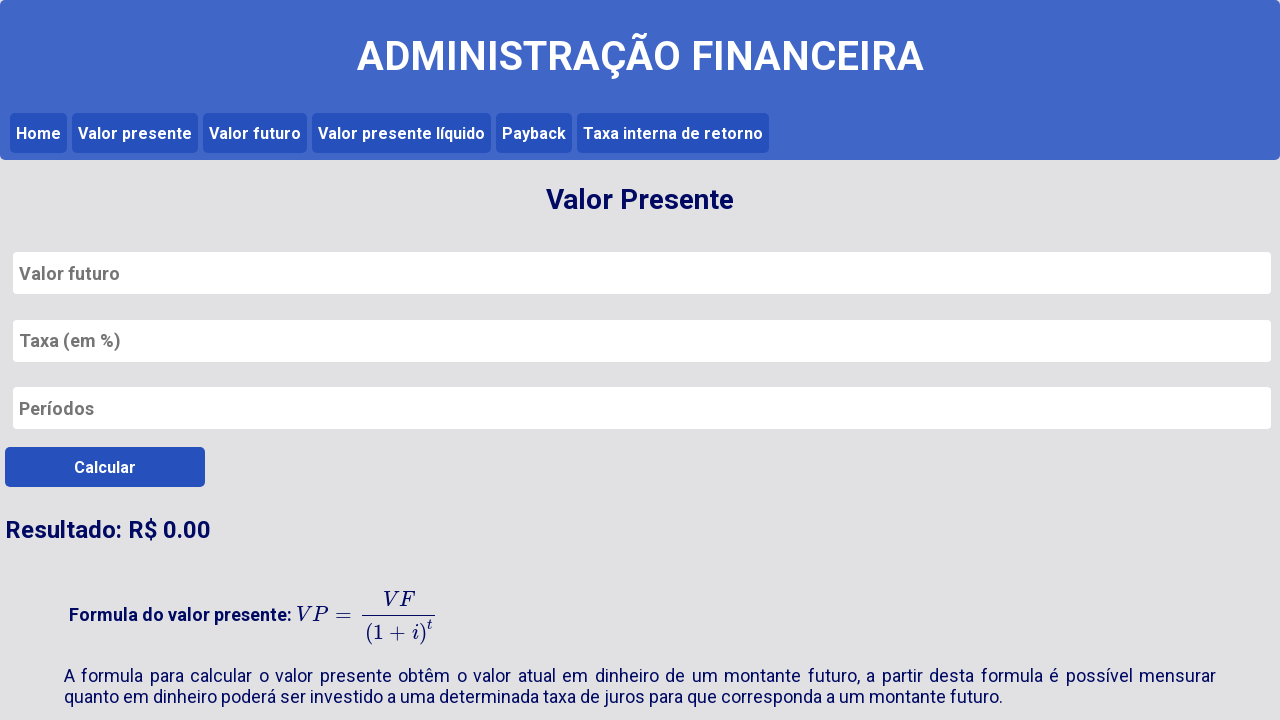

Navigated to present value calculator page
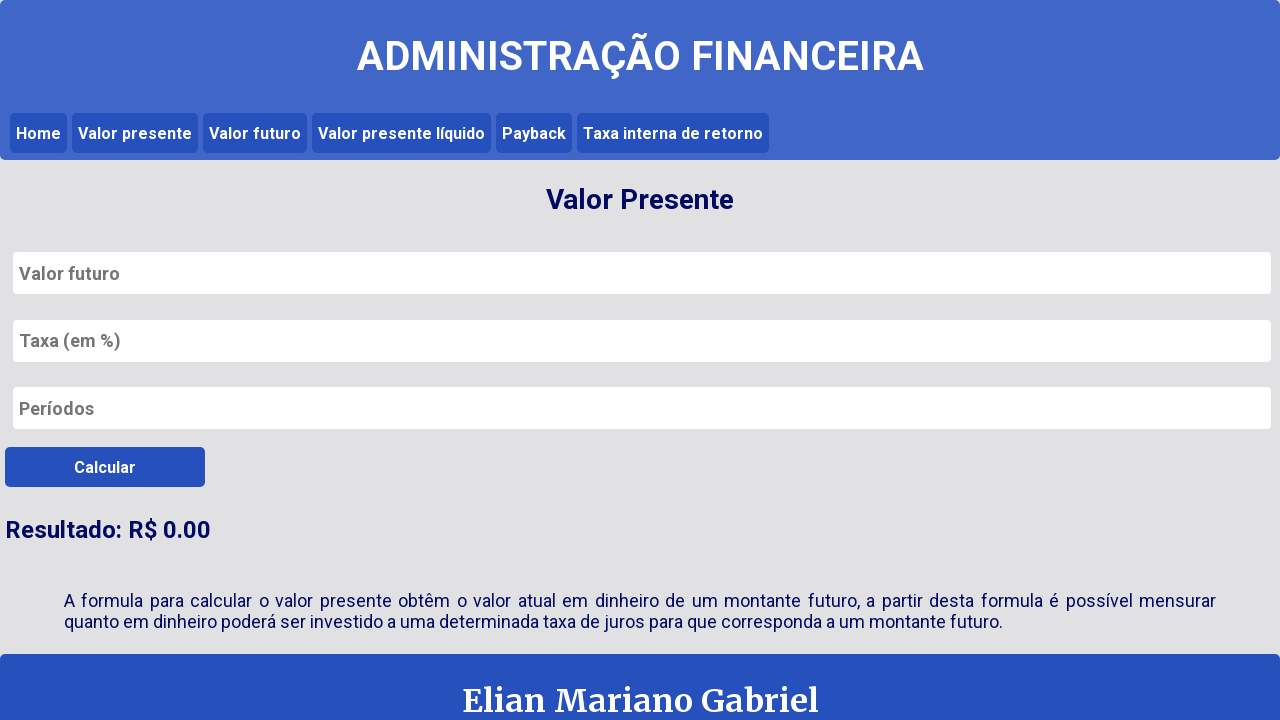

Filled future value field with 10000 on #valor_futuro
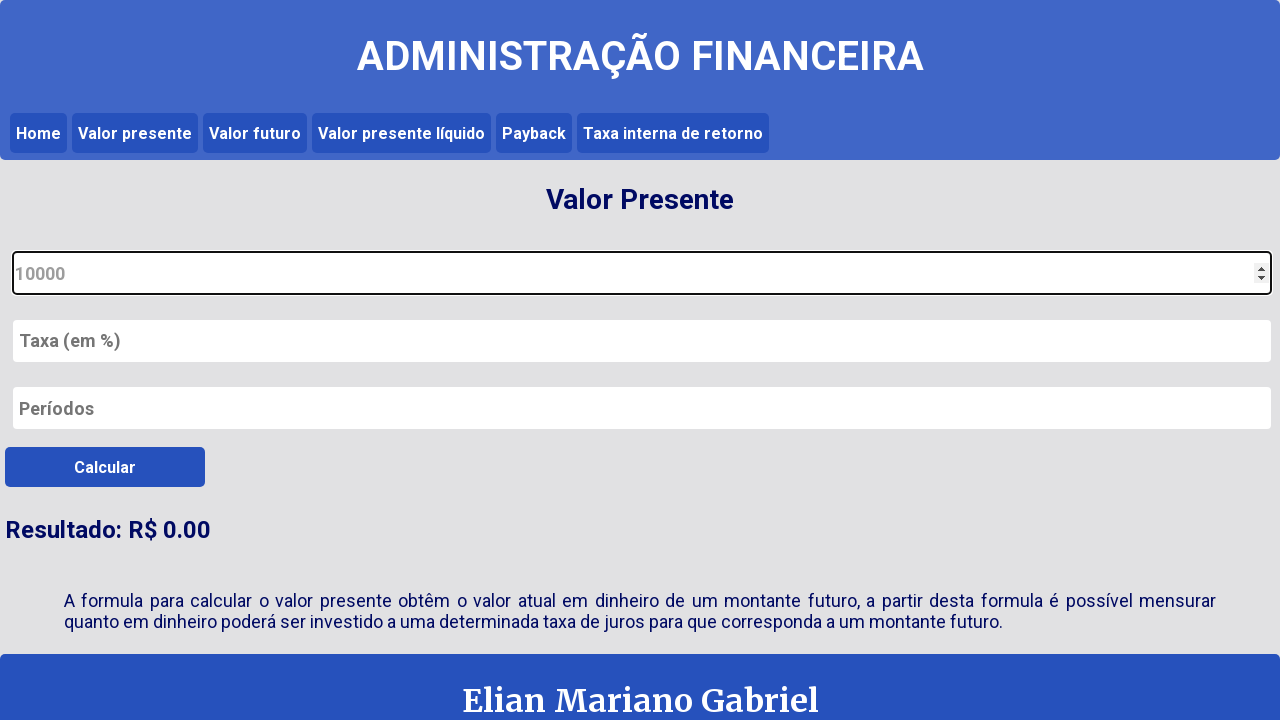

Filled interest rate field with 5.5 on #taxa_valor_futuro
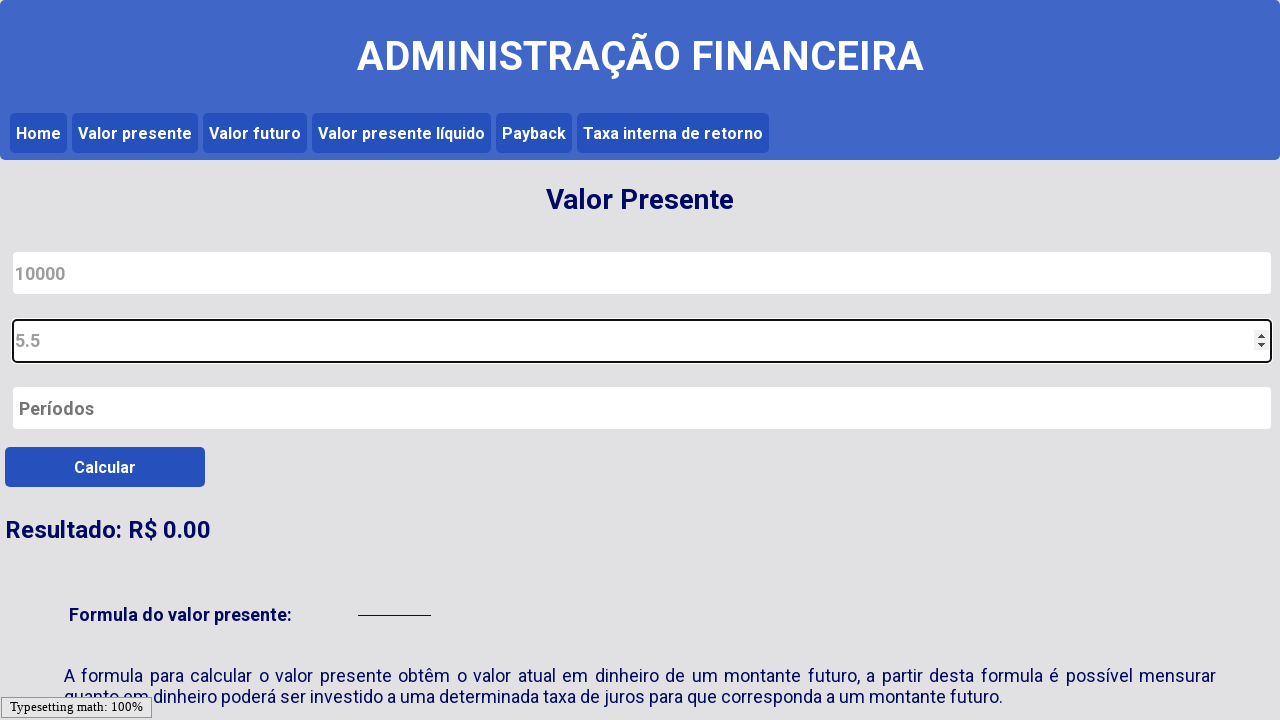

Filled periods field with 12 on #periodos_valor_futuro
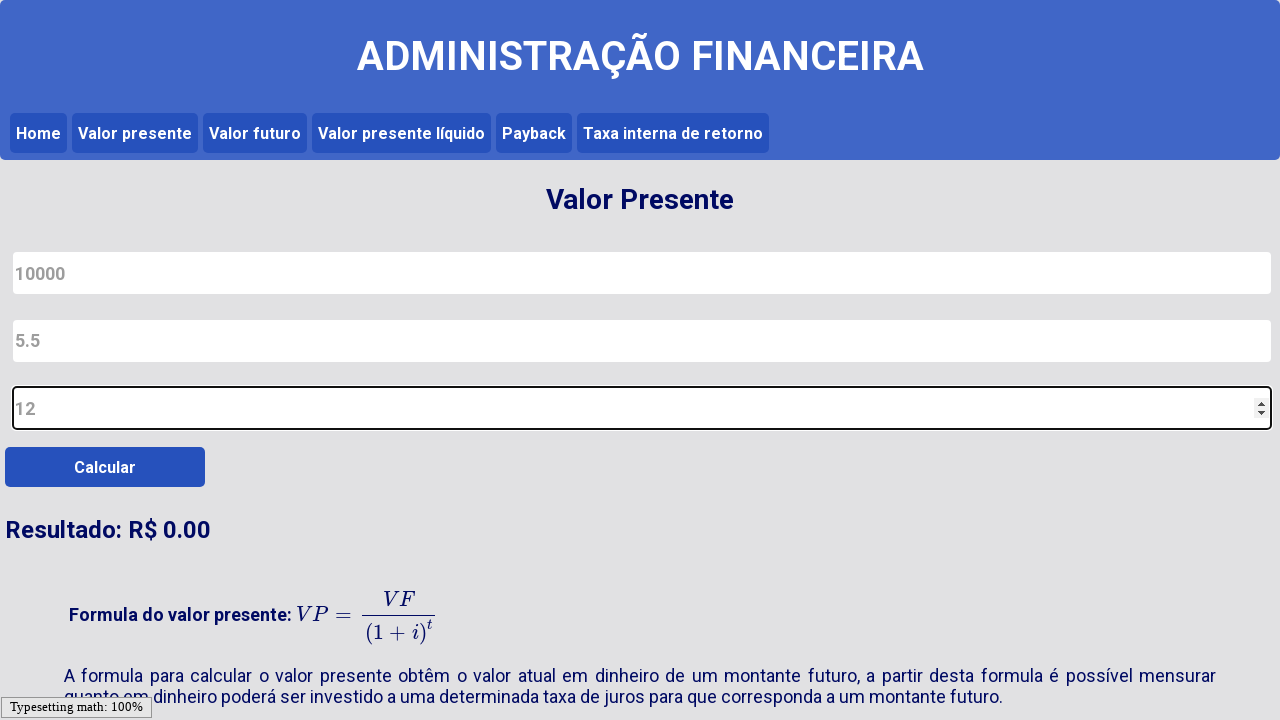

Clicked submit button to calculate present value at (105, 467) on #submit
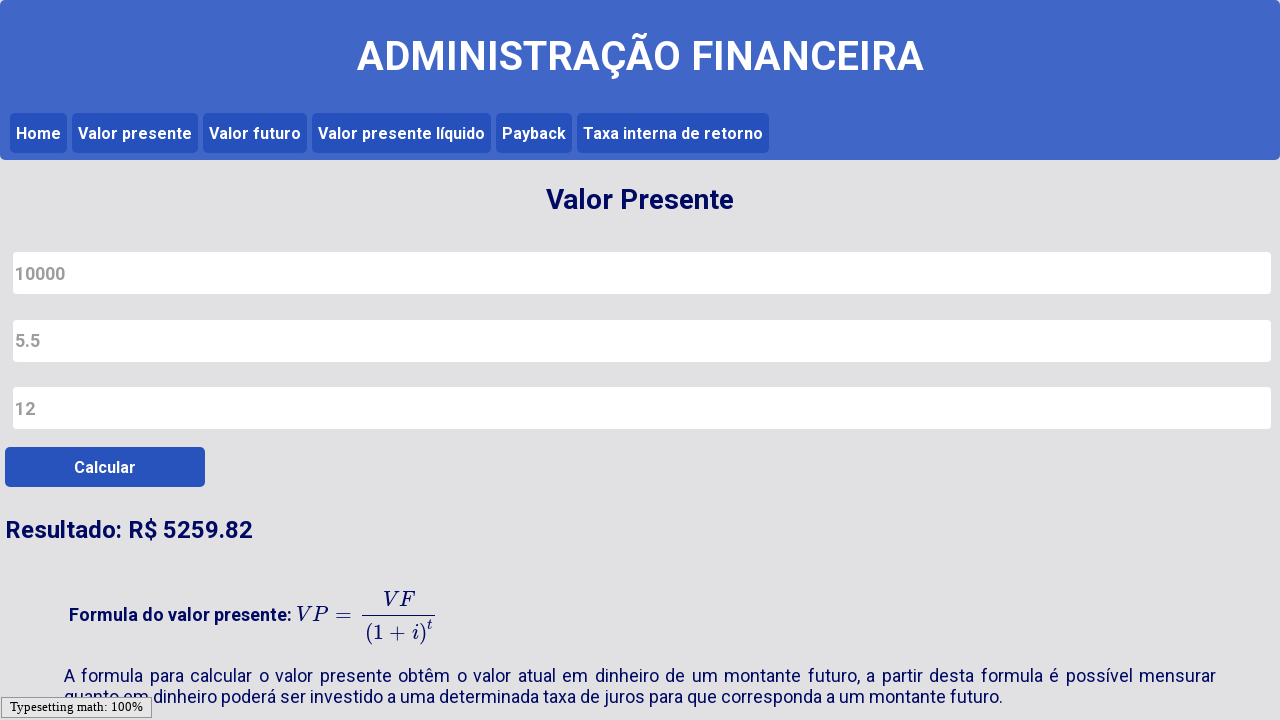

Present value calculation result loaded
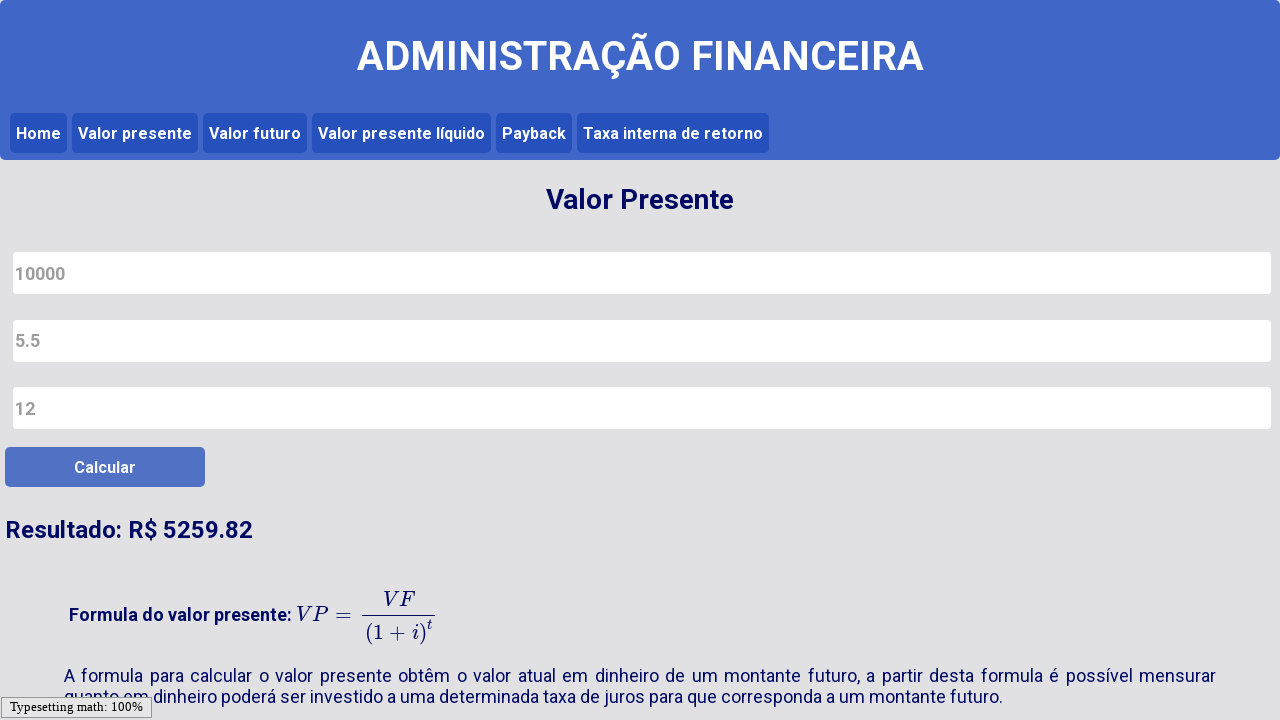

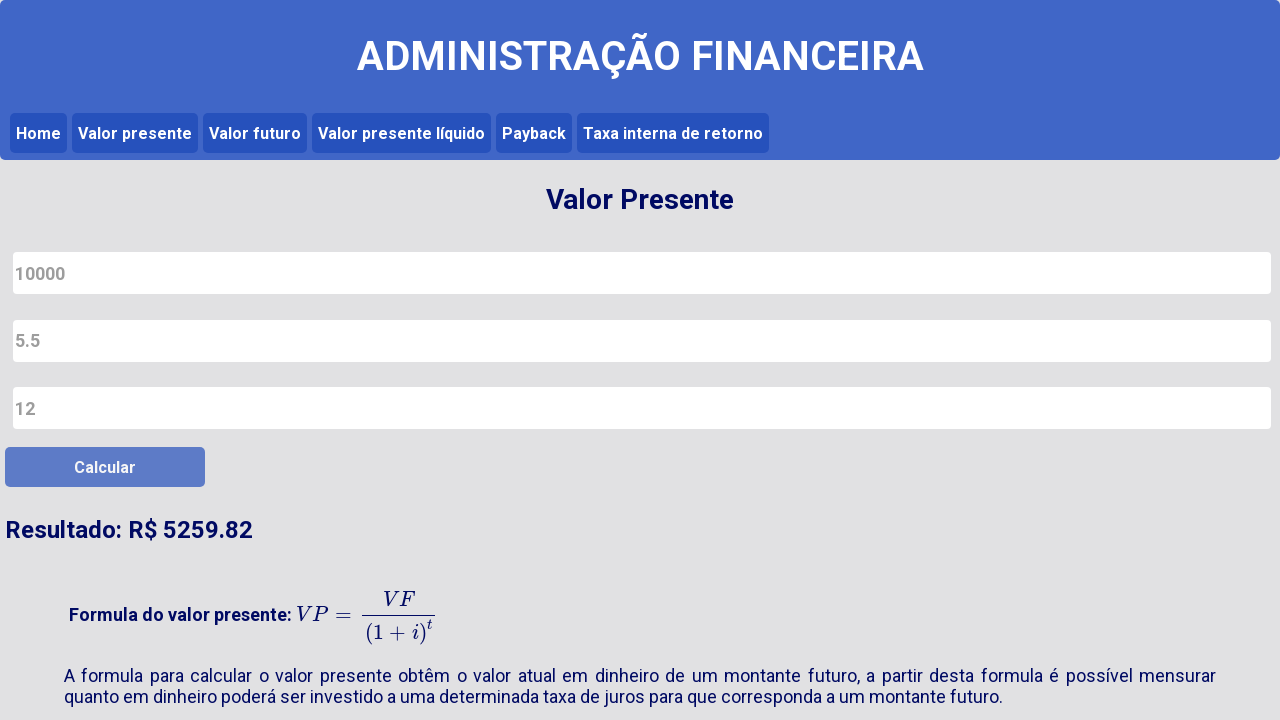